Tests iframe handling by switching between two frames on the page and verifying content within each frame can be accessed

Starting URL: https://demoqa.com/frames

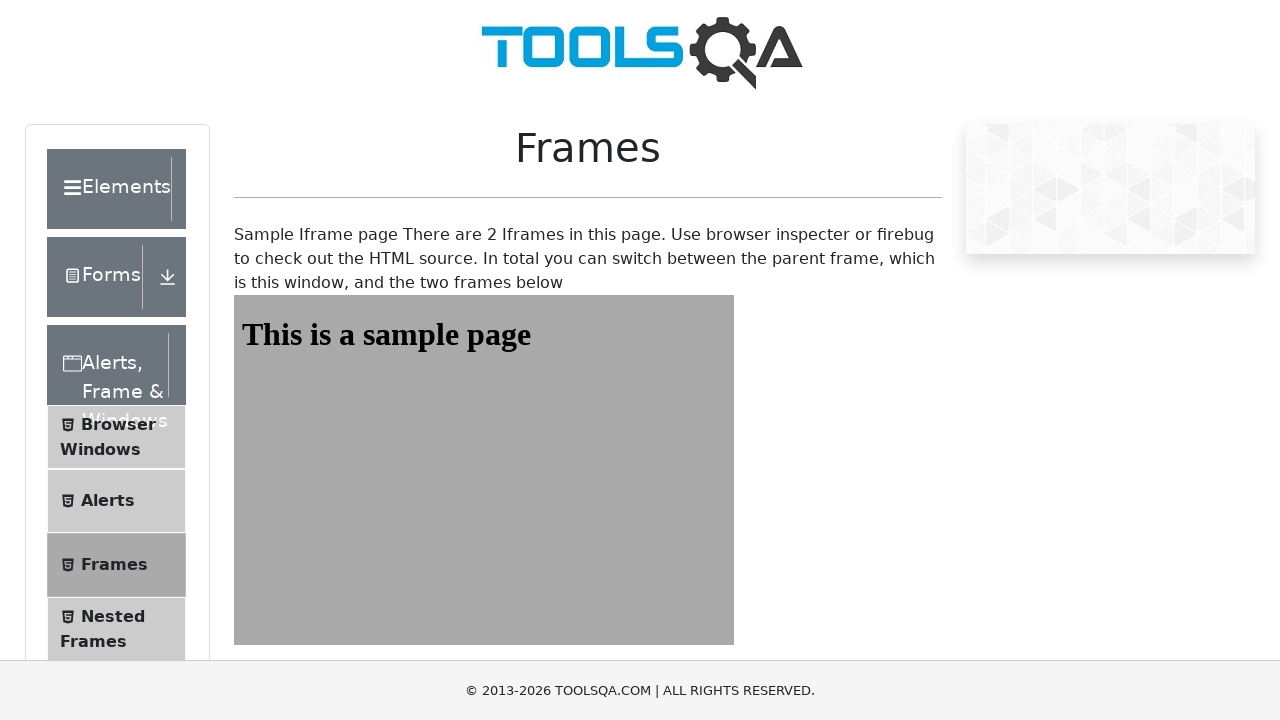

Navigated to iframe test page
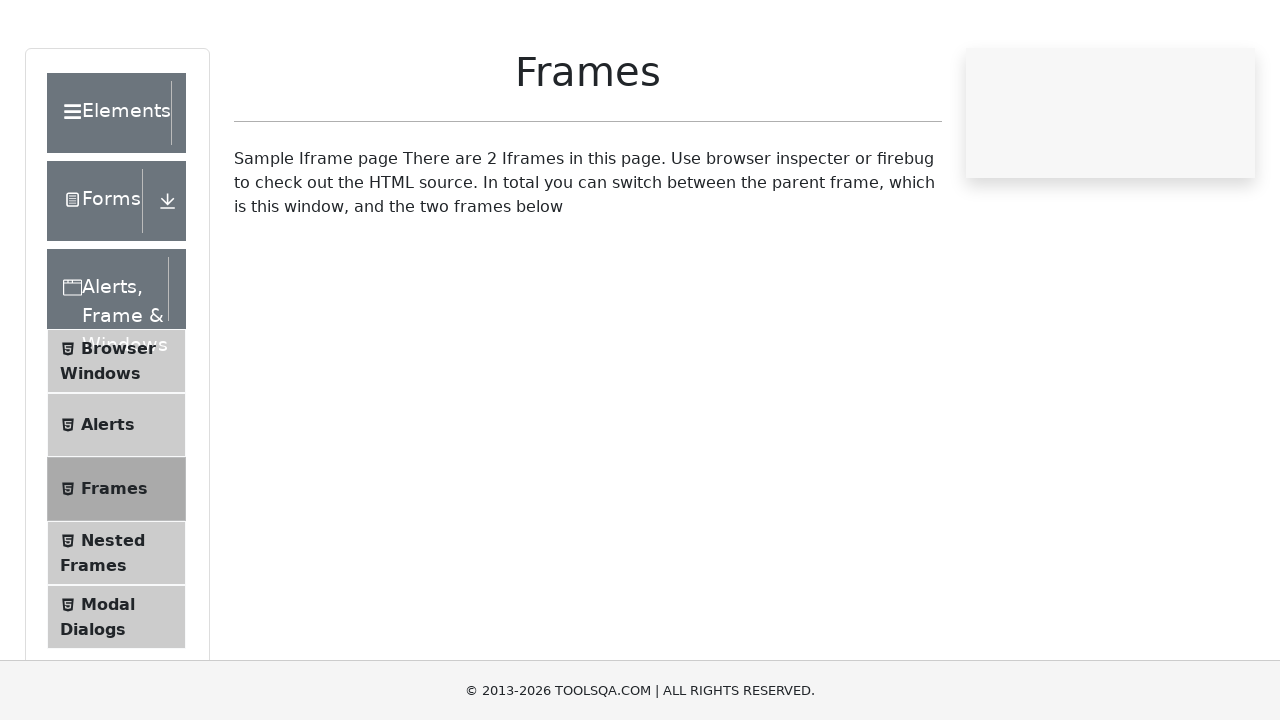

Located frame1 element
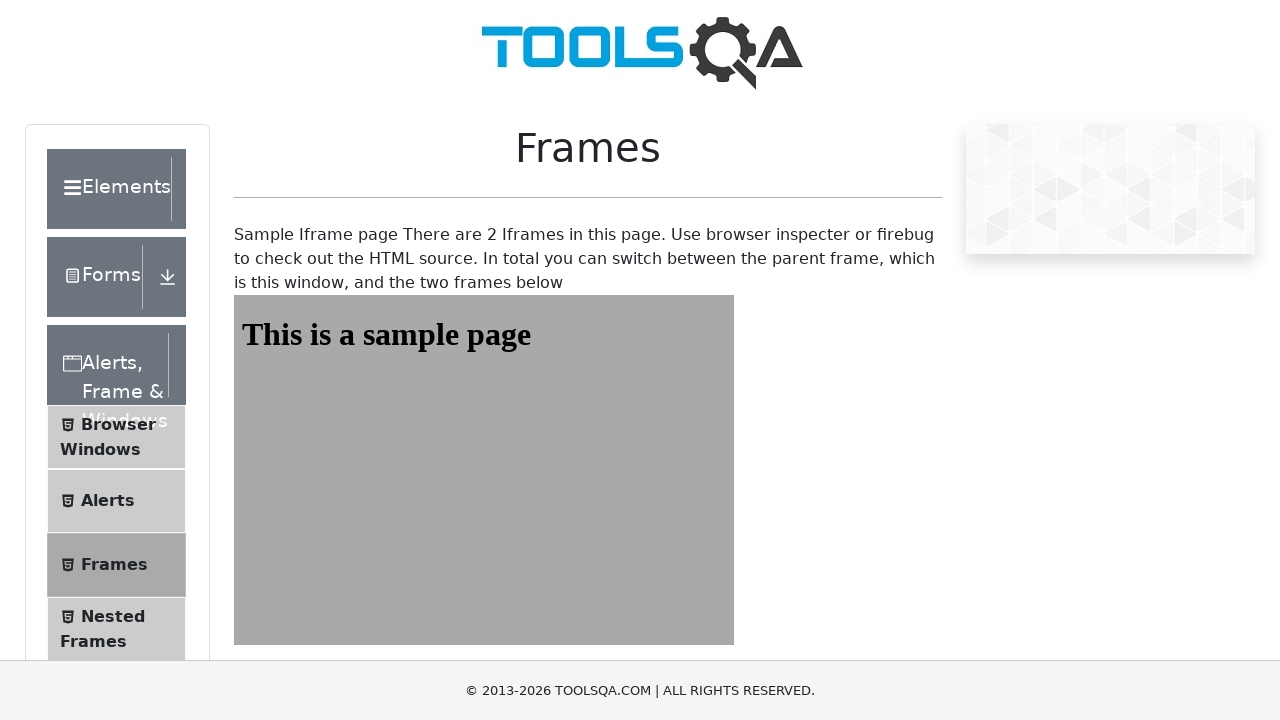

Retrieved text content from frame1 body
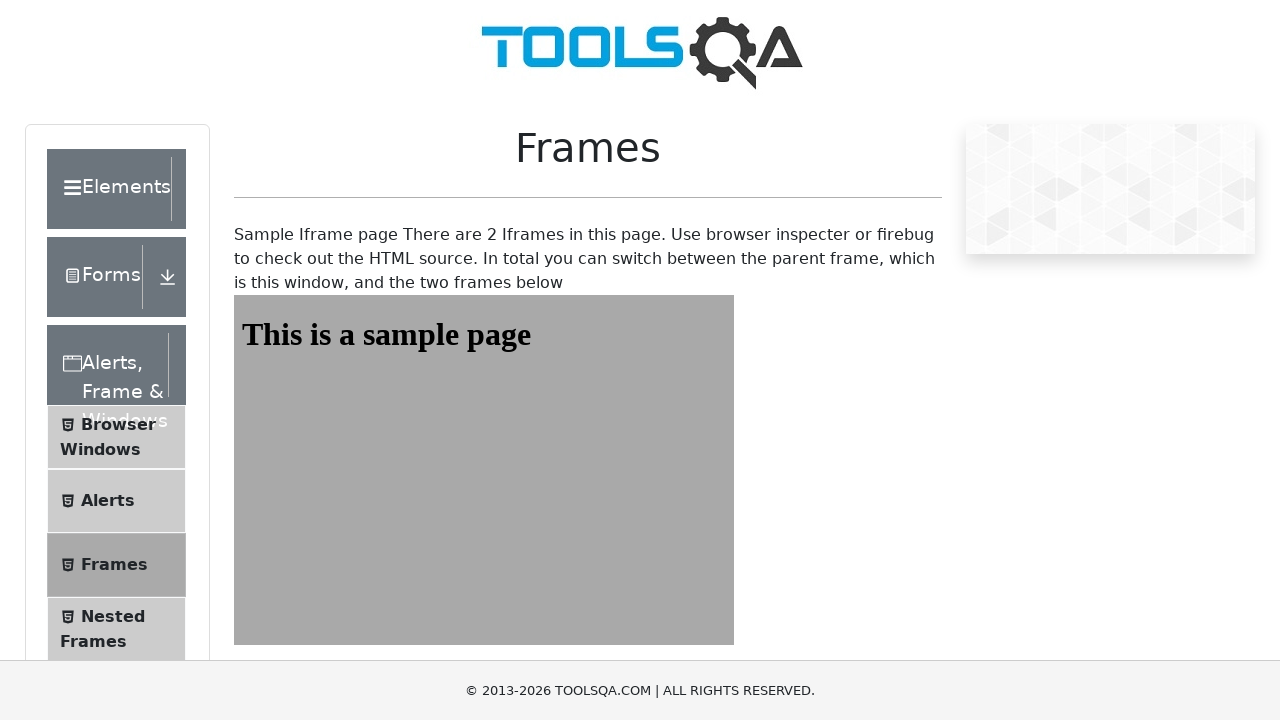

Located frame2 element
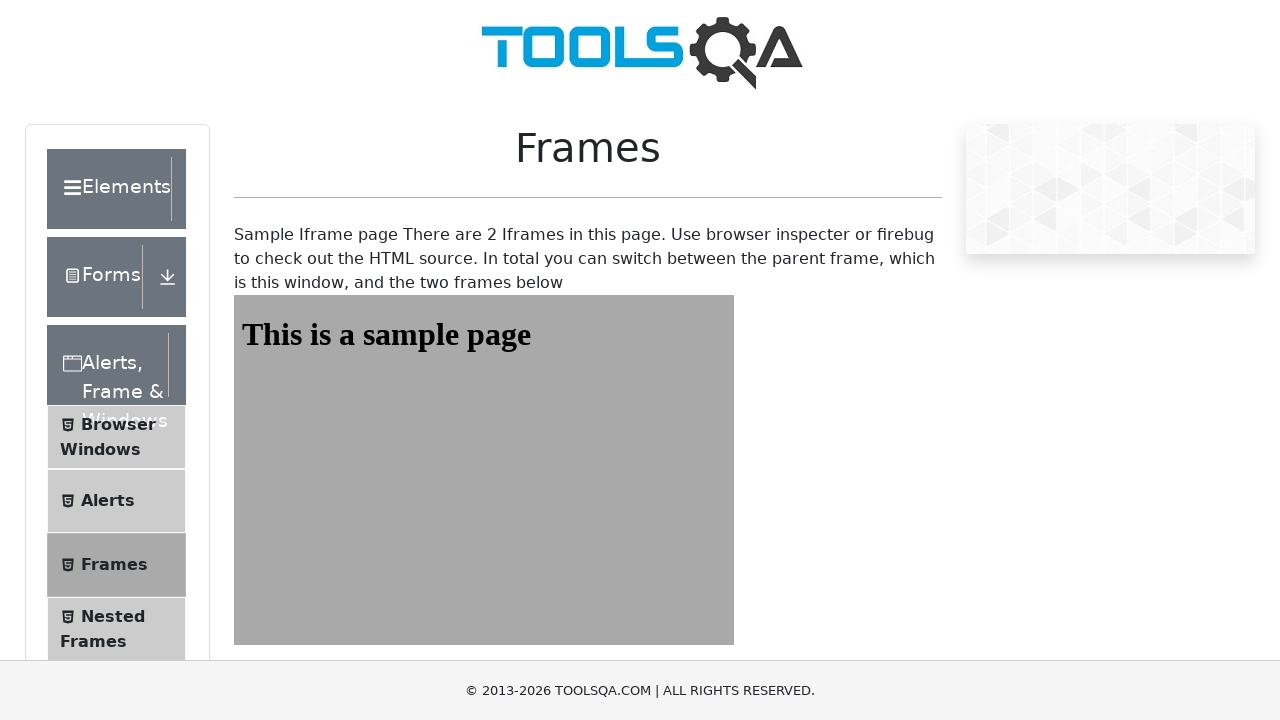

Located sample heading in frame2
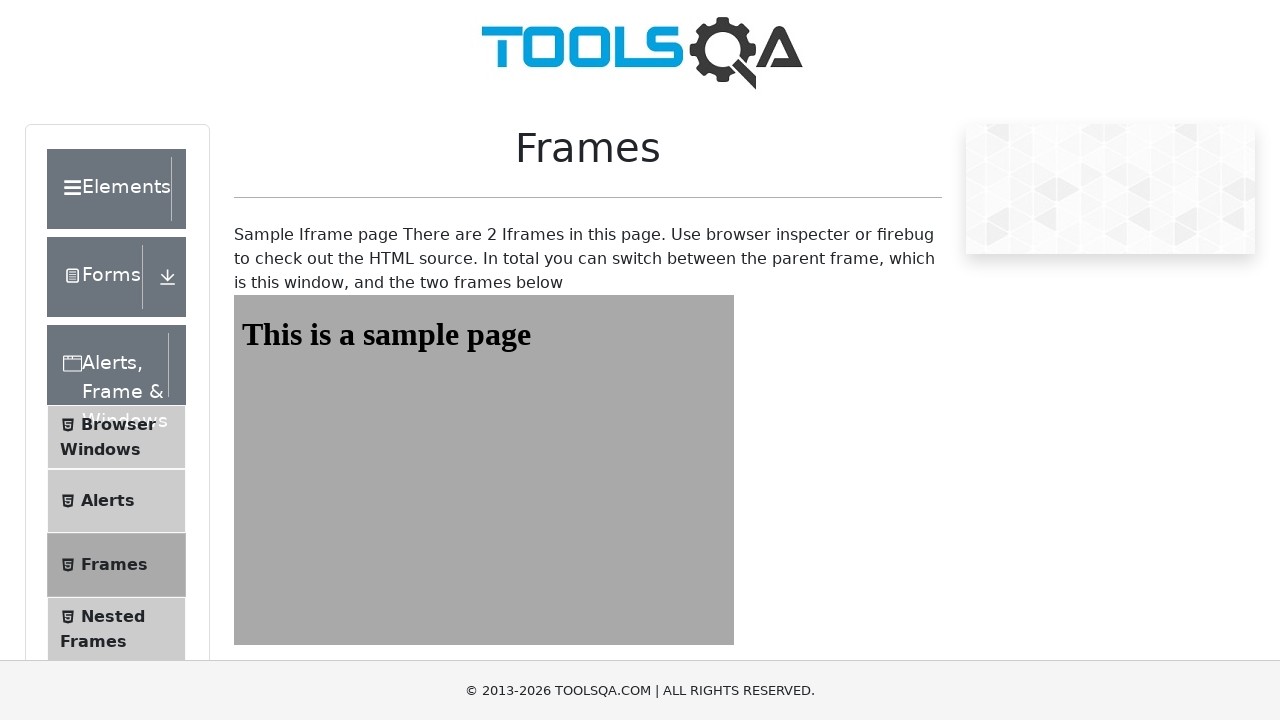

Sample heading element became visible in frame2
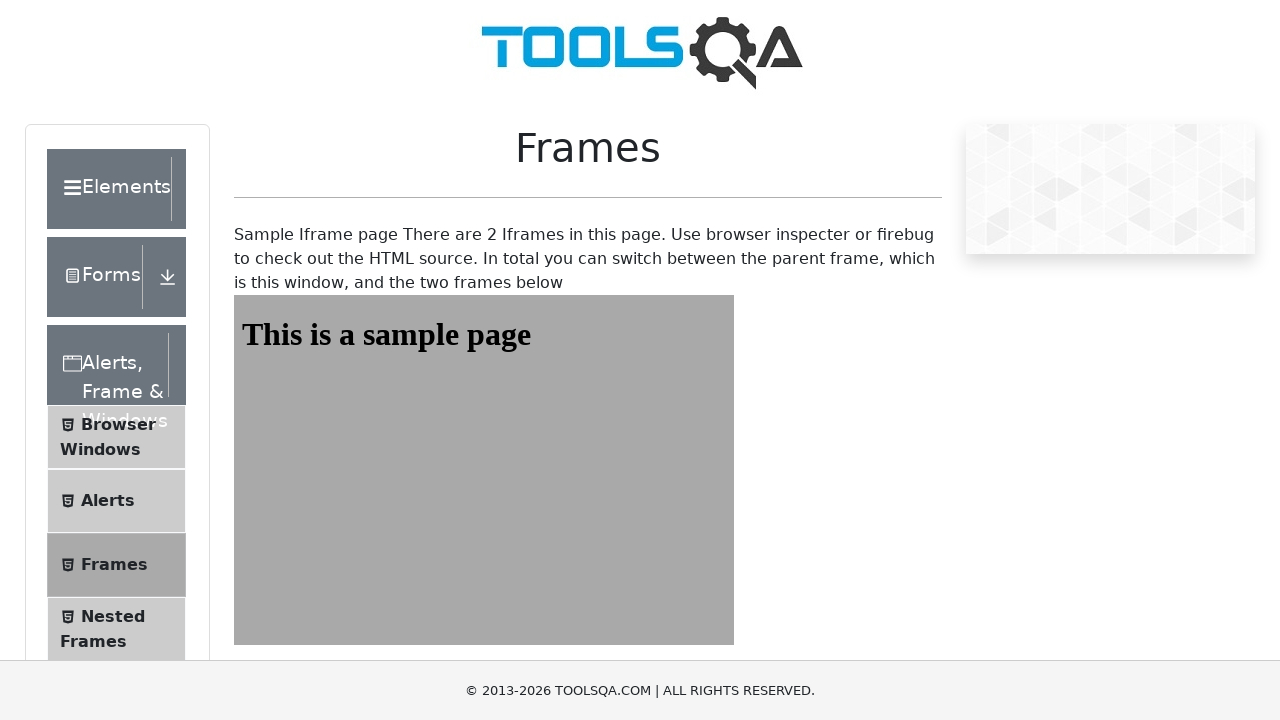

Retrieved text content from sample heading
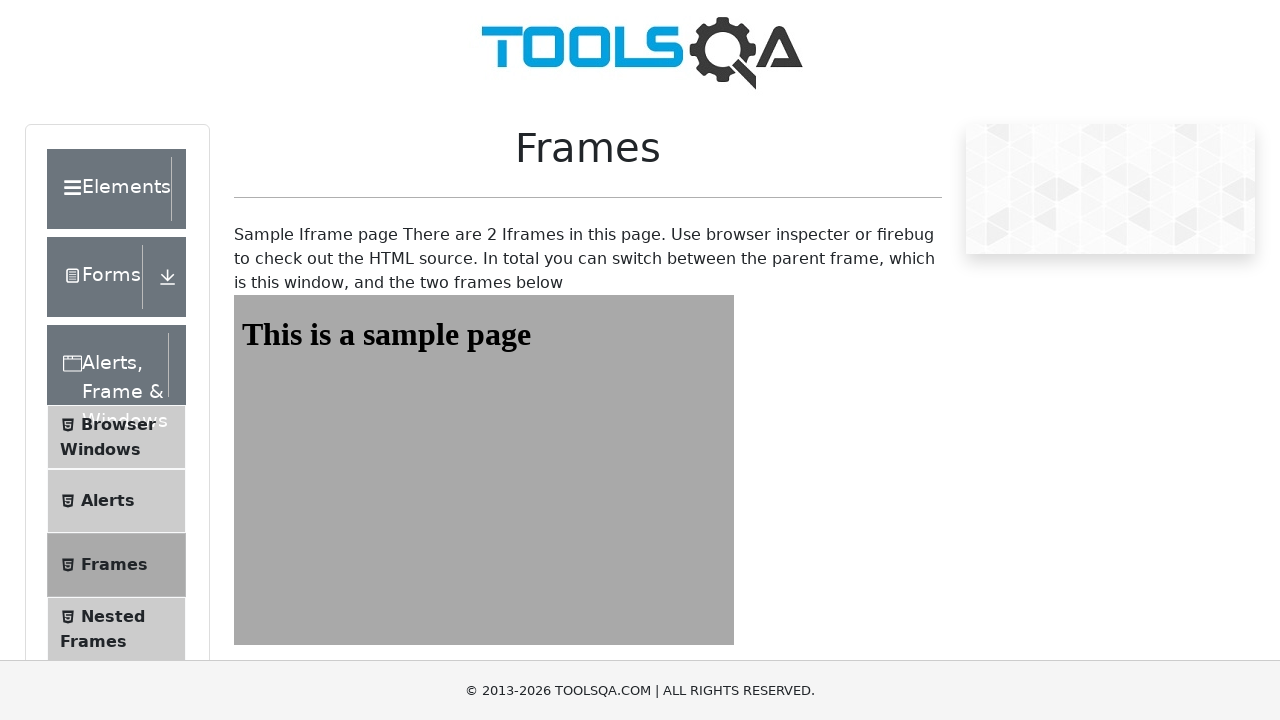

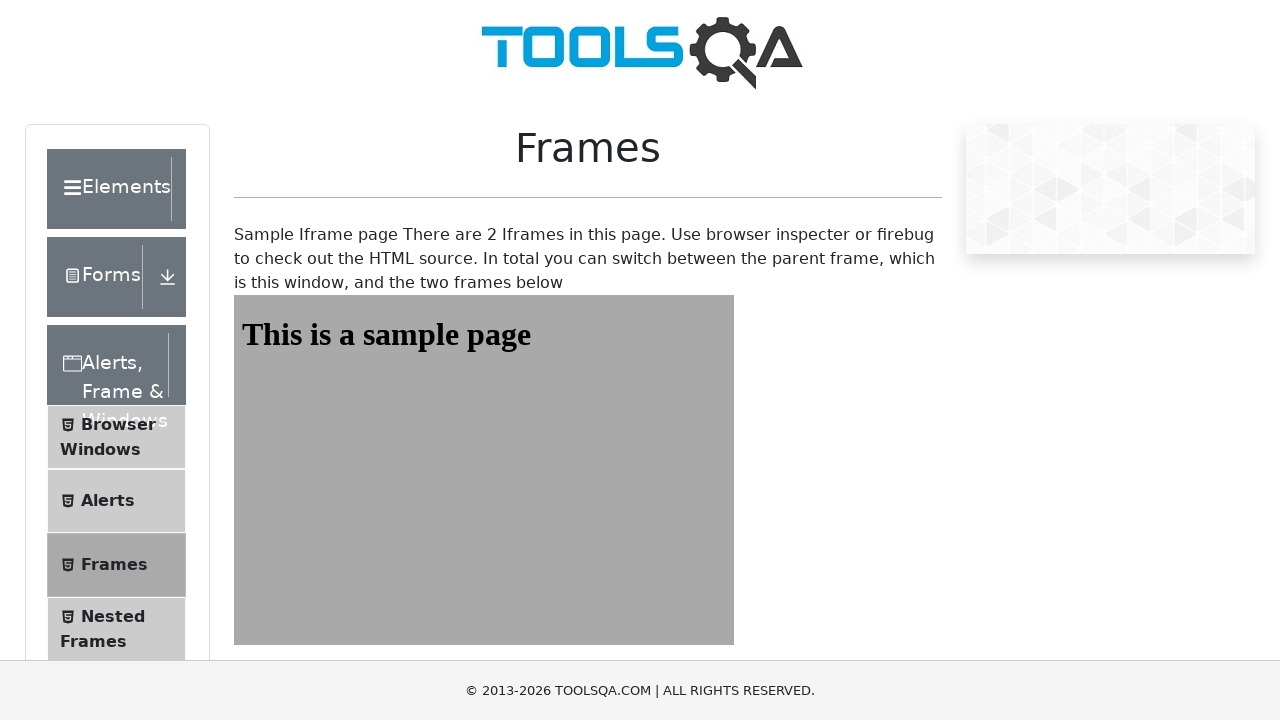